Tests a form submission on Formy project by filling in personal details (first name, last name, job title), selecting a radio button for education level, checking a checkbox, selecting experience from a dropdown, entering a date, and submitting the form.

Starting URL: https://formy-project.herokuapp.com/form

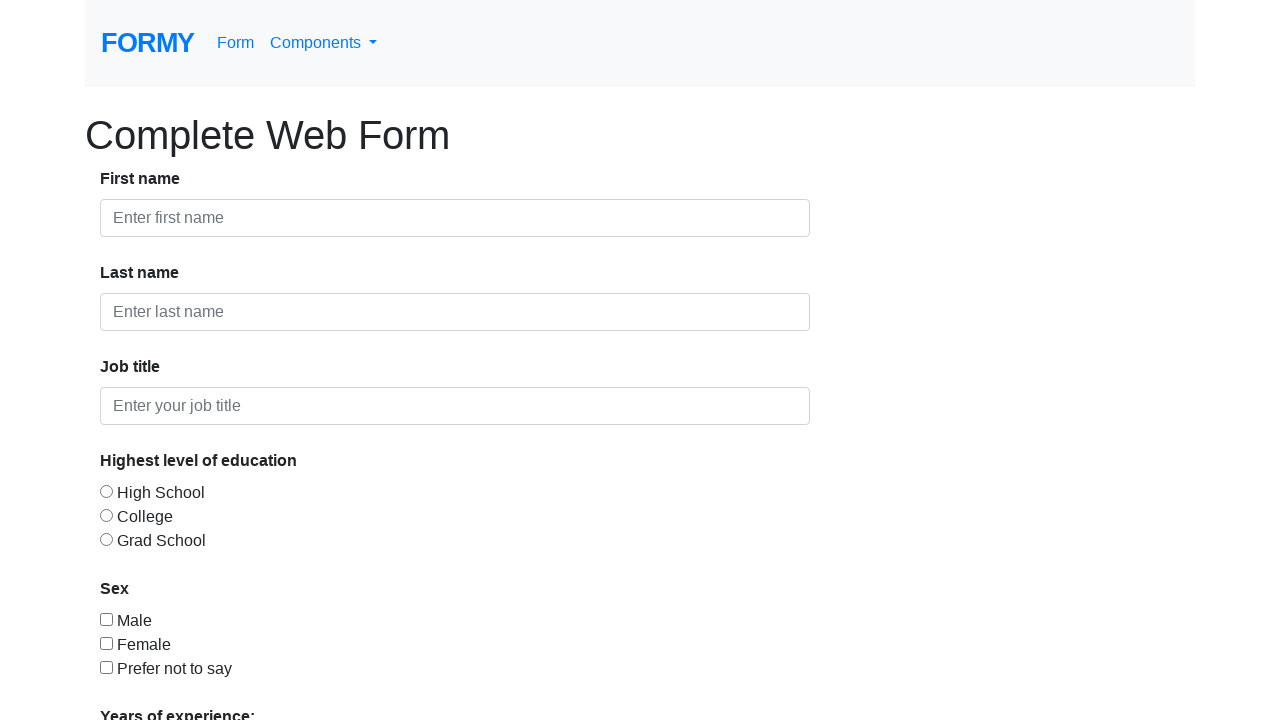

Filled first name field with 'manoj' on #first-name
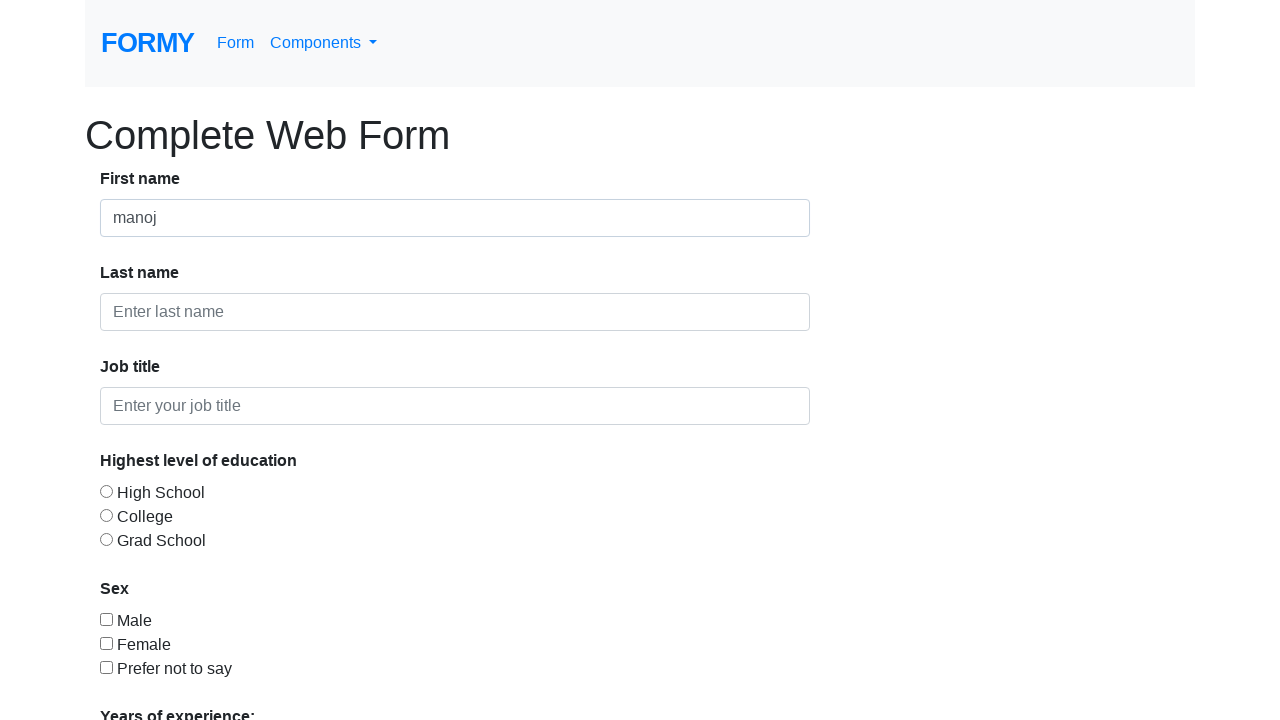

Filled last name field with 'kumar' on #last-name
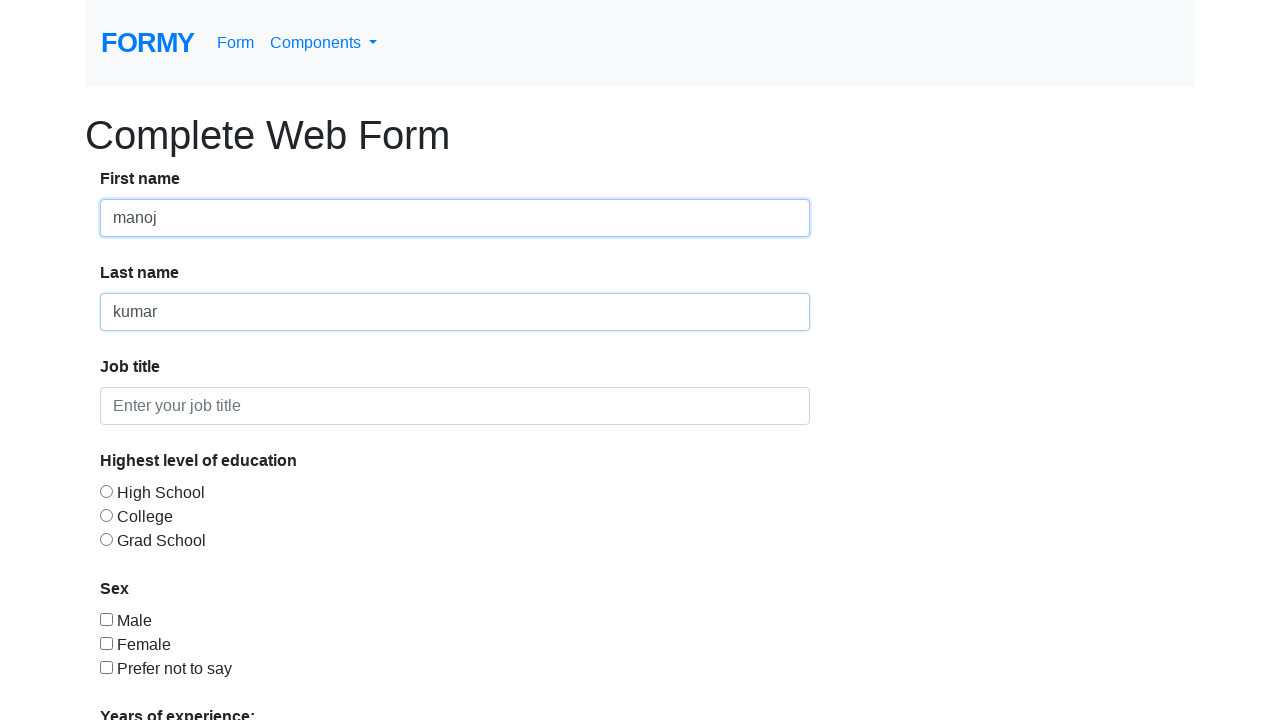

Filled job title field with 'automation' on #job-title
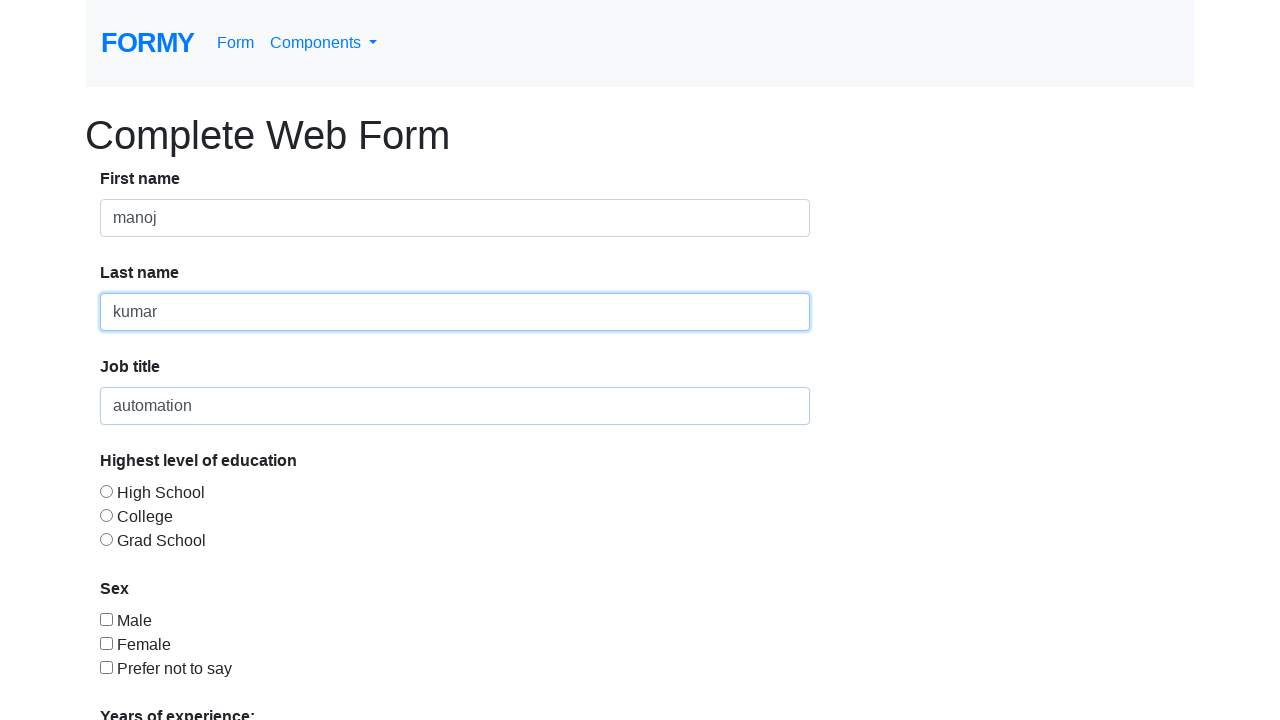

Selected 'College' radio button for education level at (106, 515) on #radio-button-2
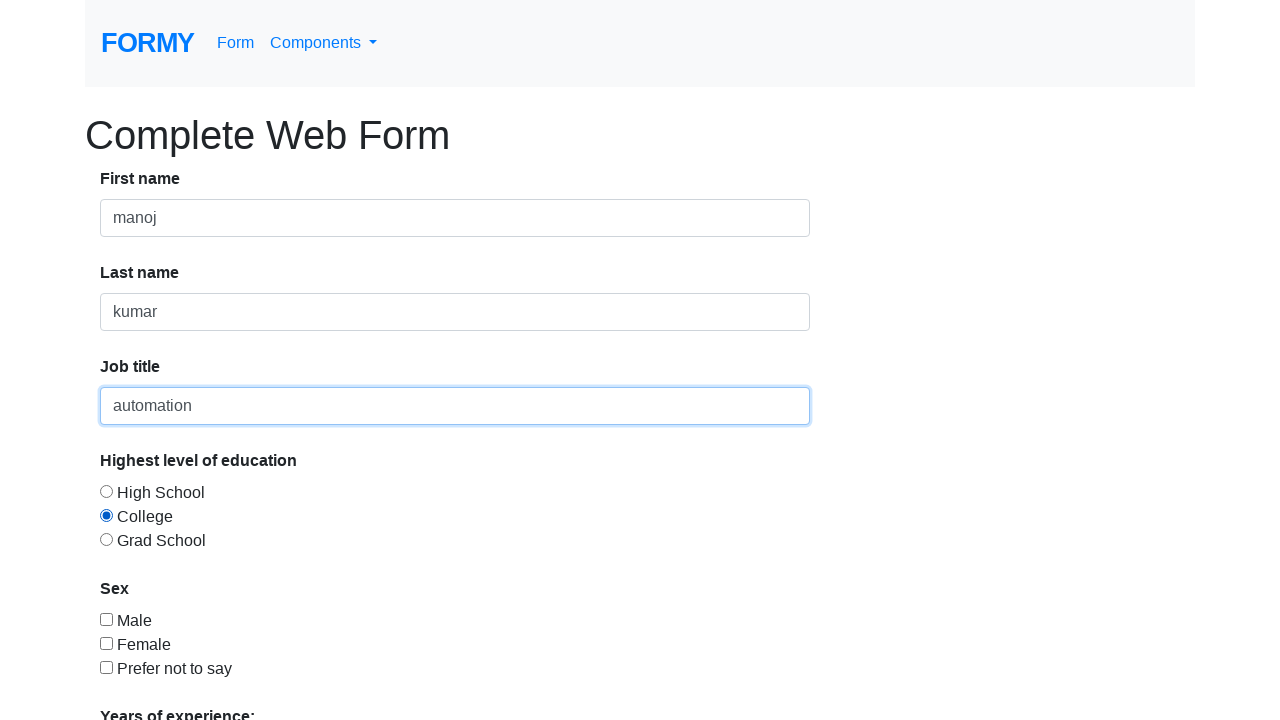

Checked checkbox-3 at (106, 667) on #checkbox-3
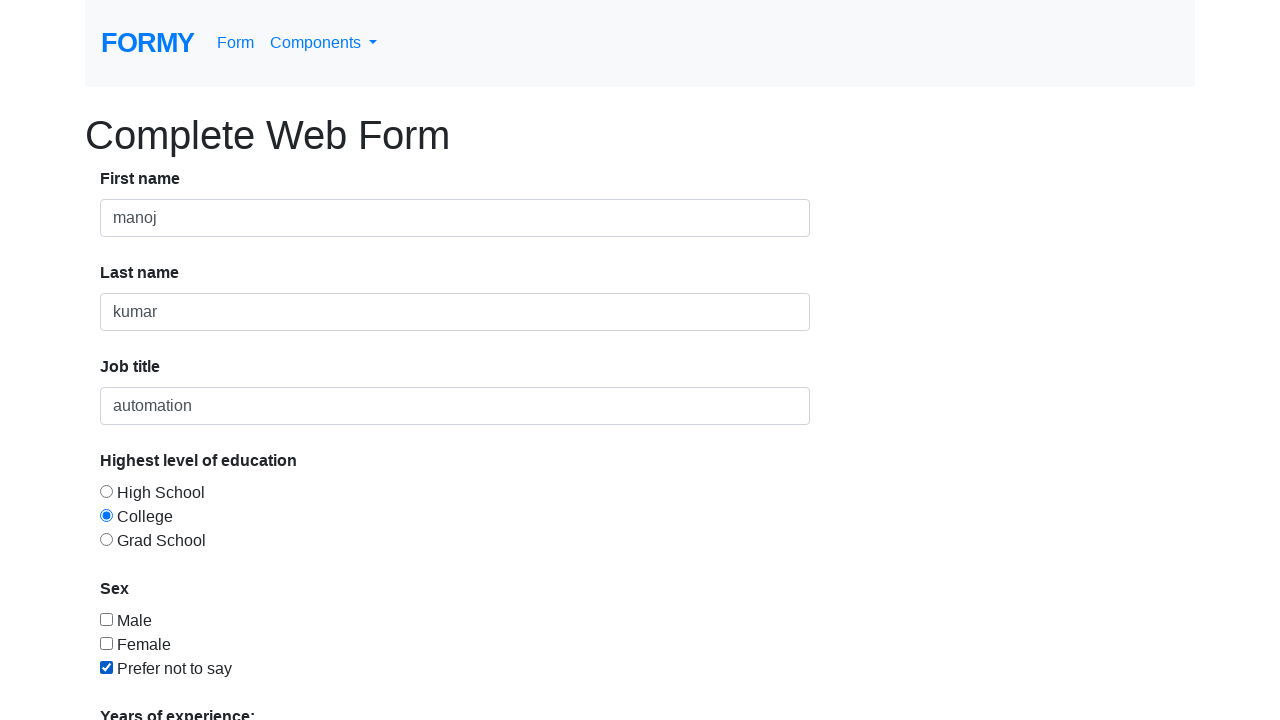

Selected '0-1' years of experience from dropdown on #select-menu
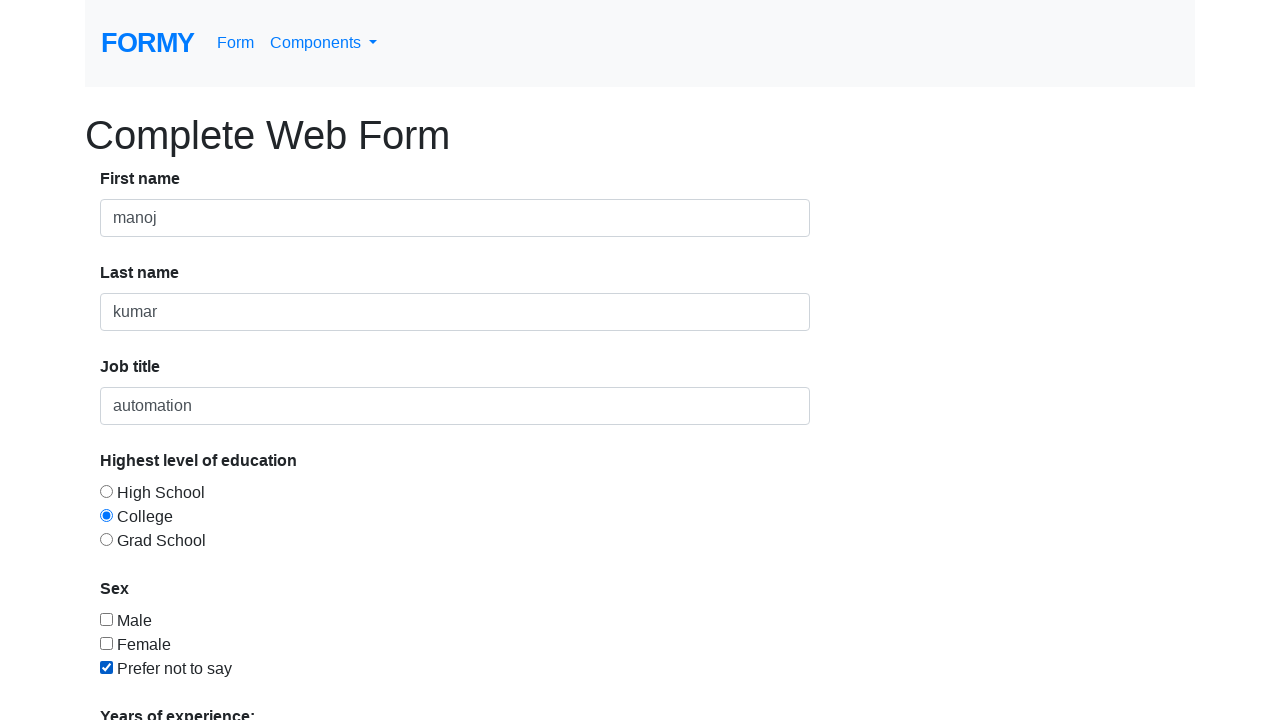

Entered date '07/02/1999' in datepicker field on #datepicker
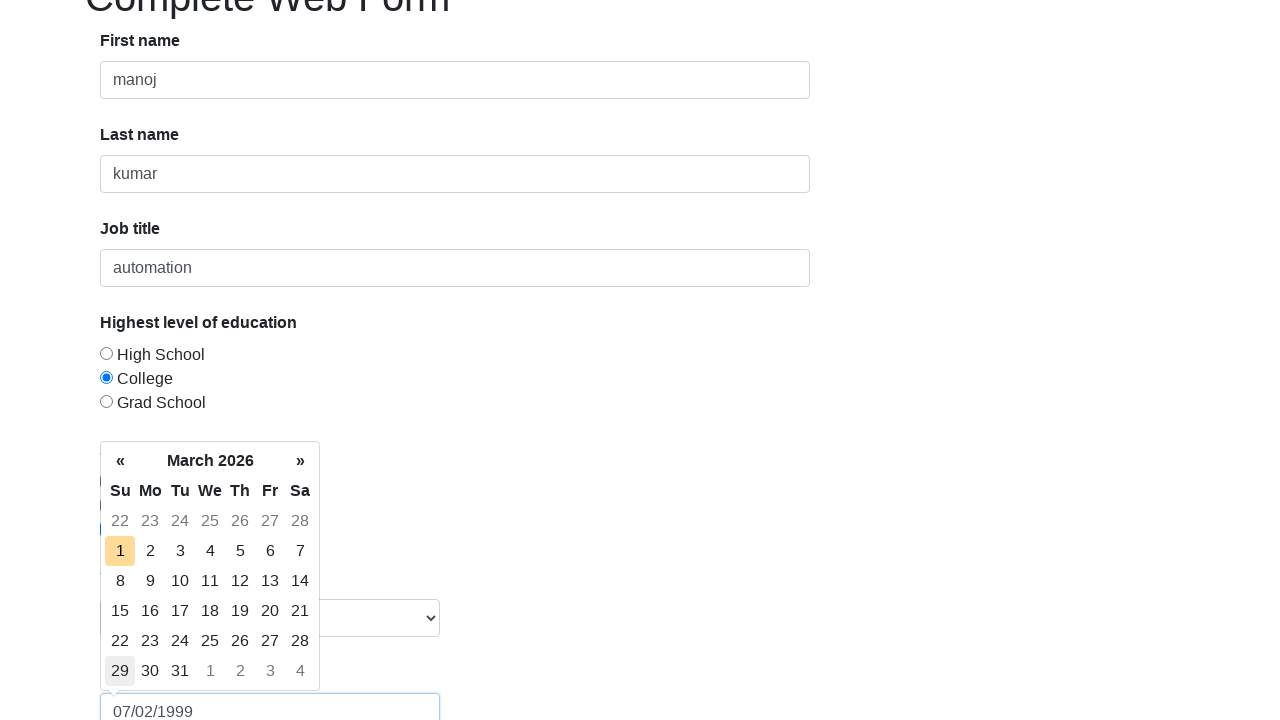

Clicked Submit button to complete form submission at (148, 680) on xpath=//a[text()='Submit']
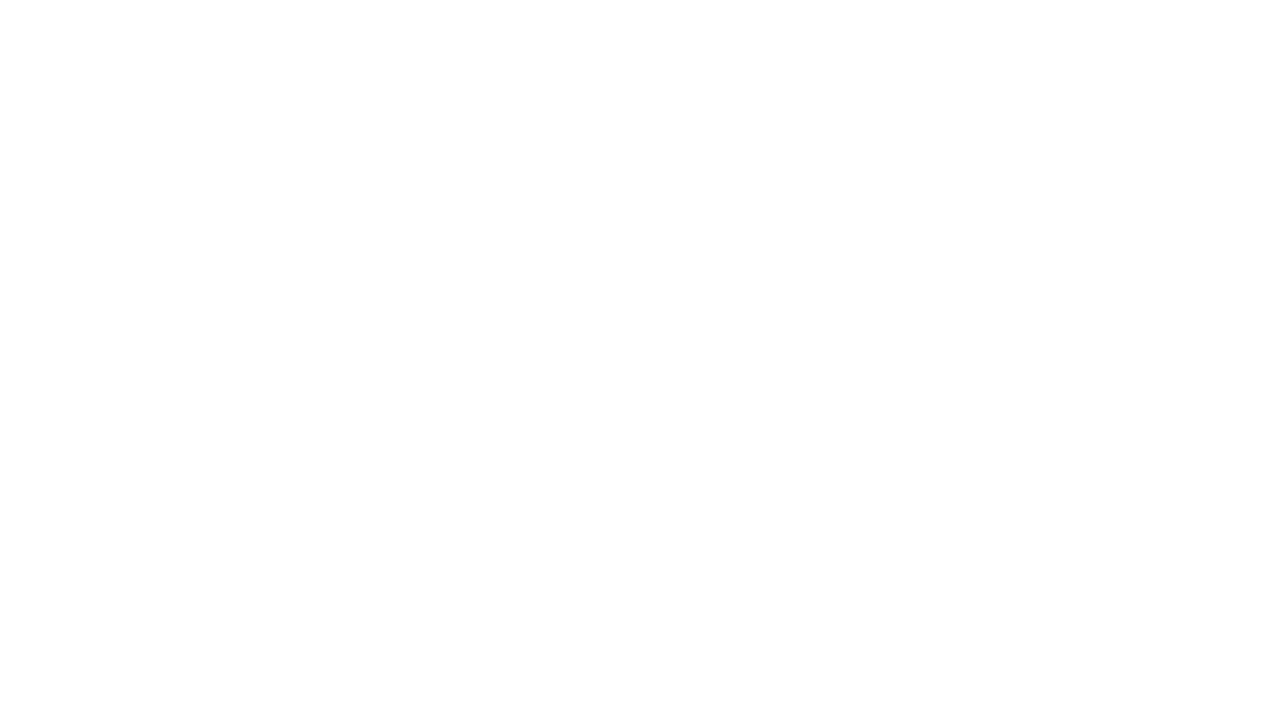

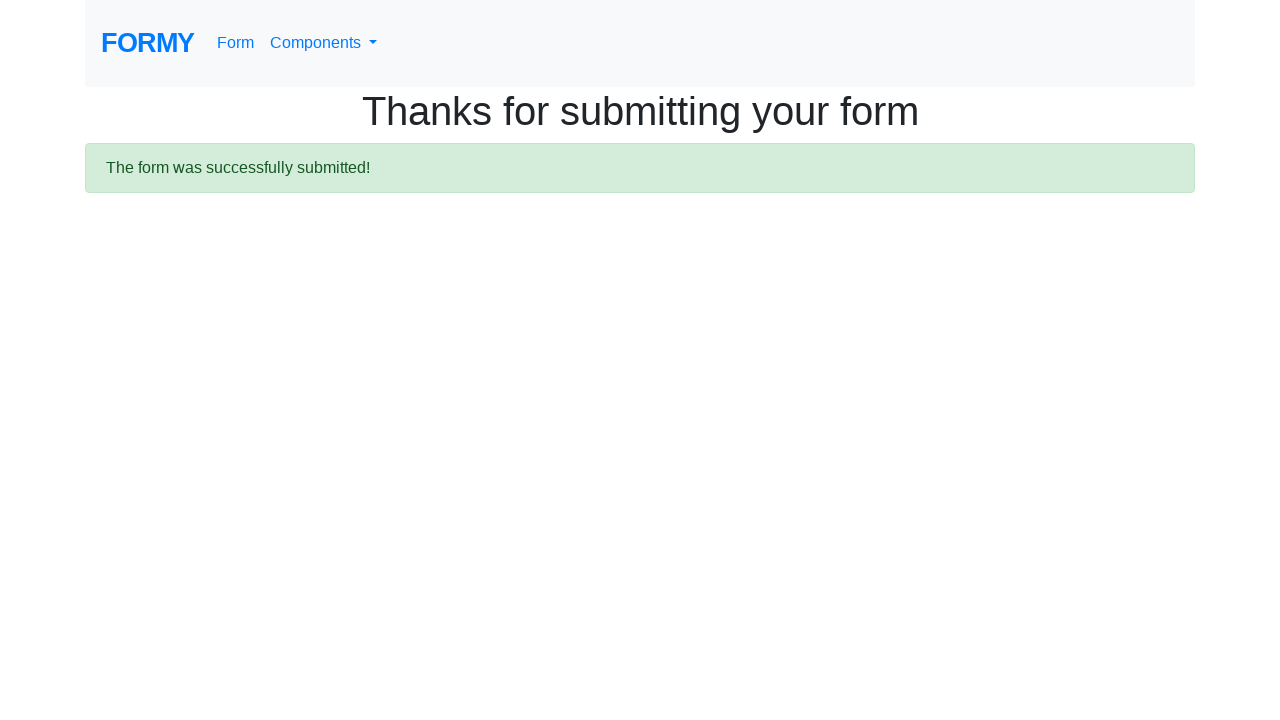